Navigates to MTS Belarus website and verifies that payment system logos are present in the partners section

Starting URL: https://www.mts.by/

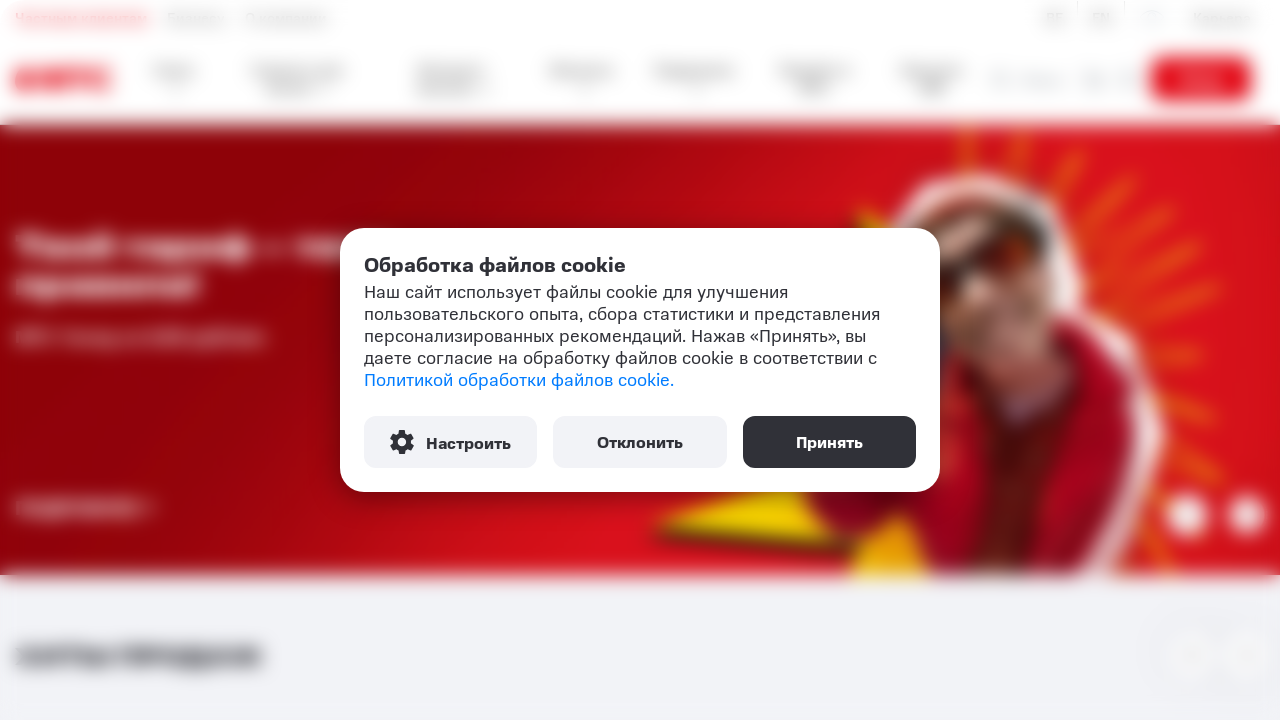

Waited for payment system logos to be visible in the partners section
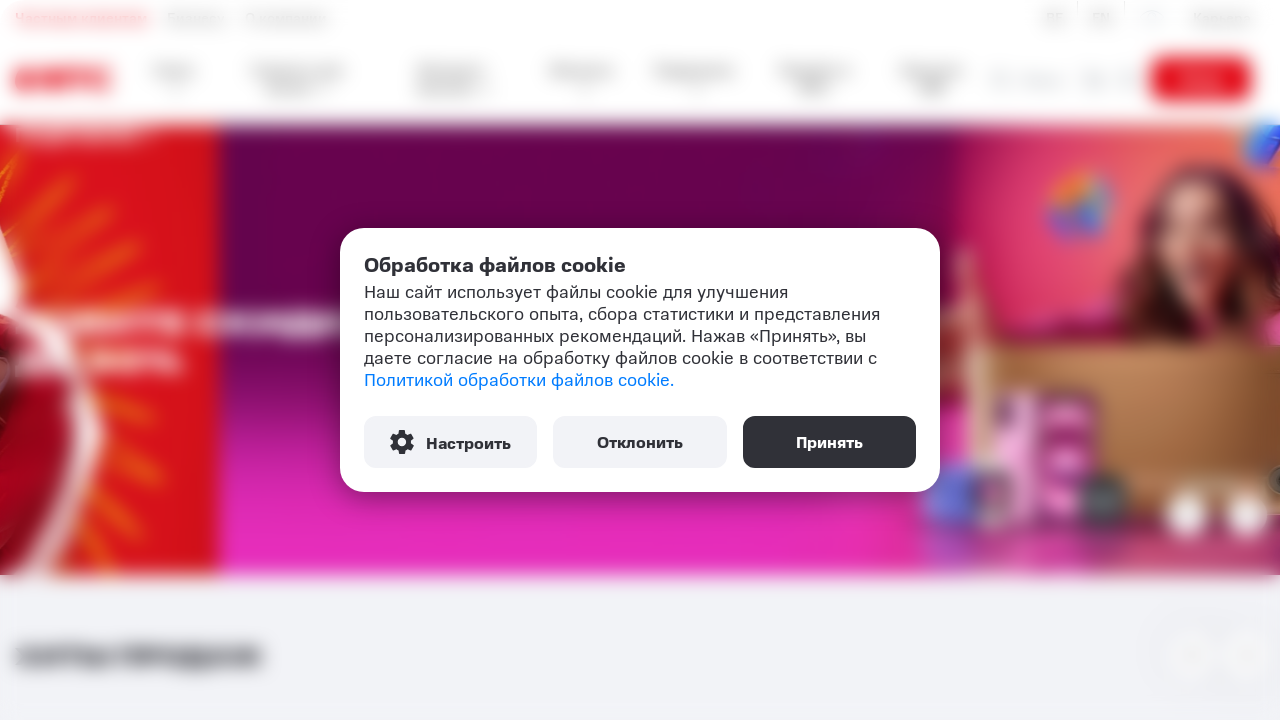

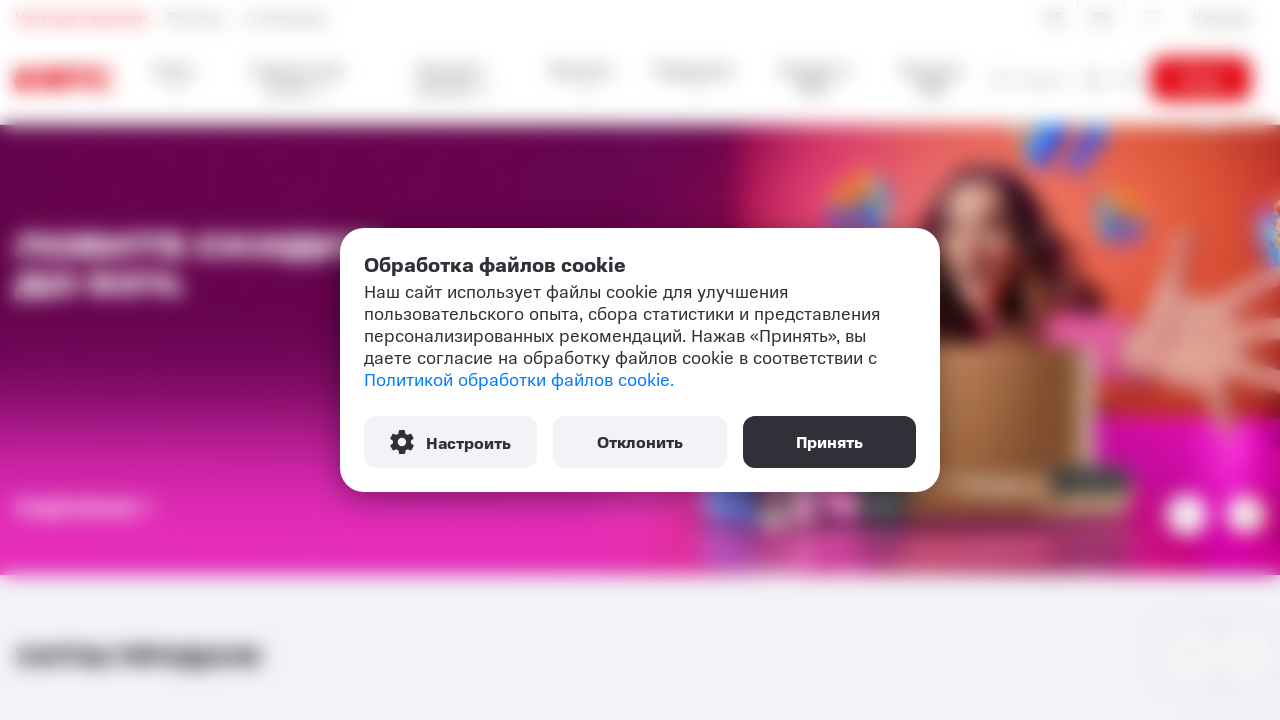